Tests selecting a value from a basic dropdown menu by choosing "Cypress" from the dropdown options

Starting URL: https://www.leafground.com/select.xhtml

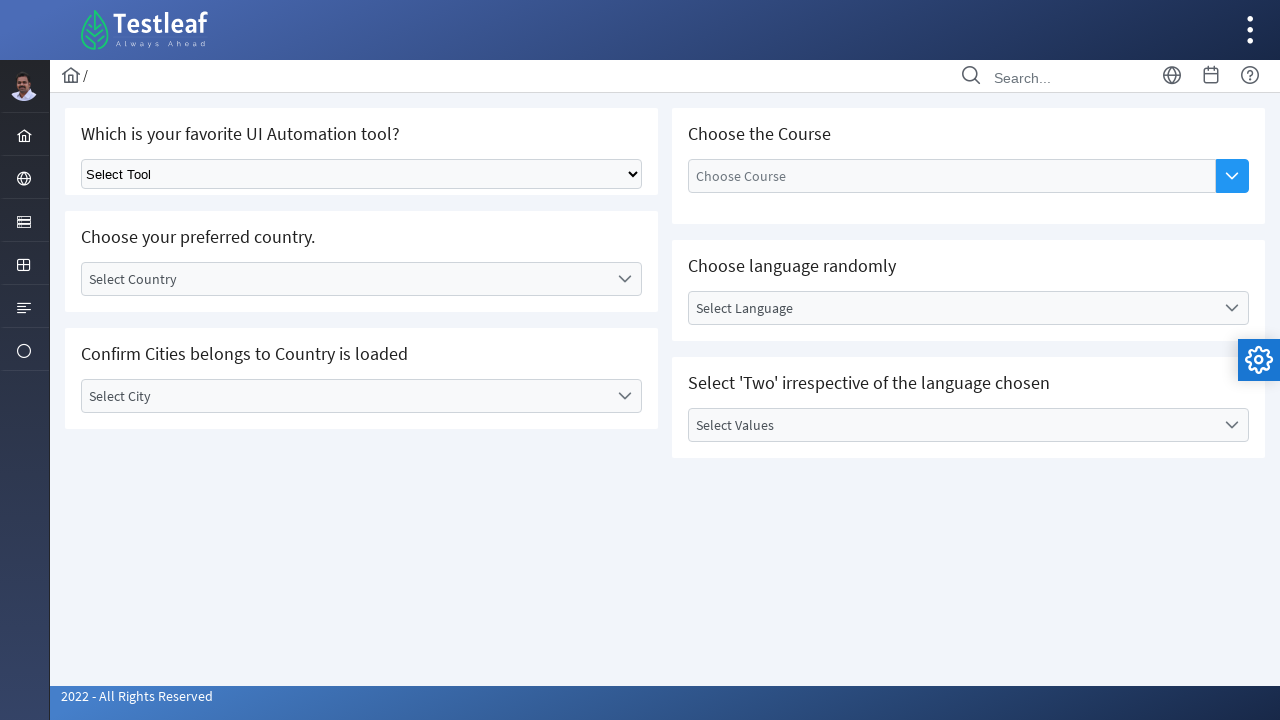

Navigated to dropdown test page
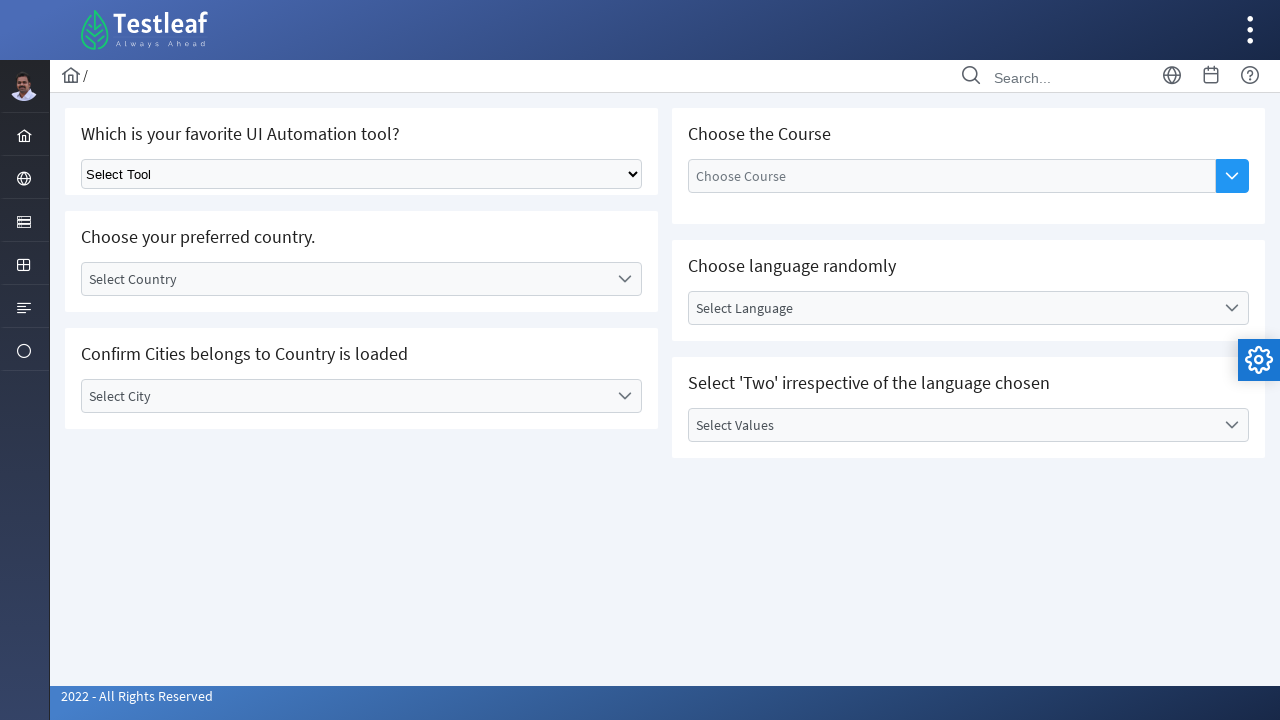

Selected 'Cypress' from the dropdown menu on select.ui-selectonemenu
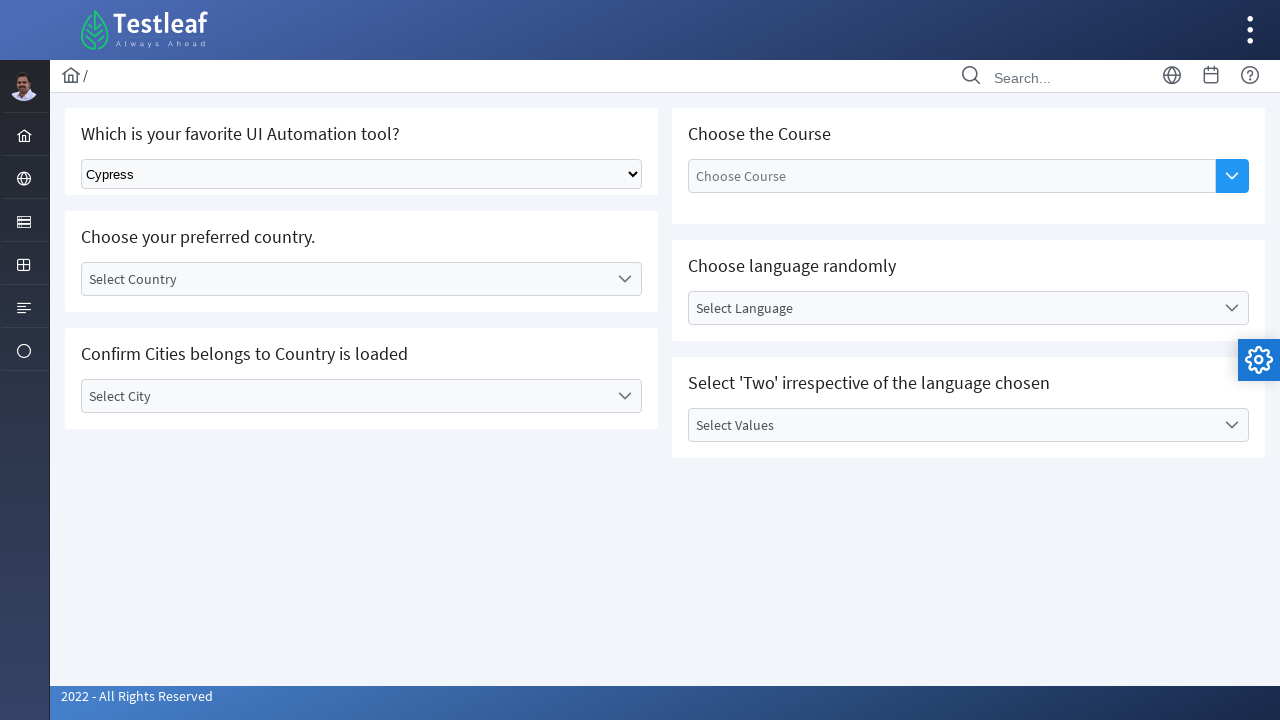

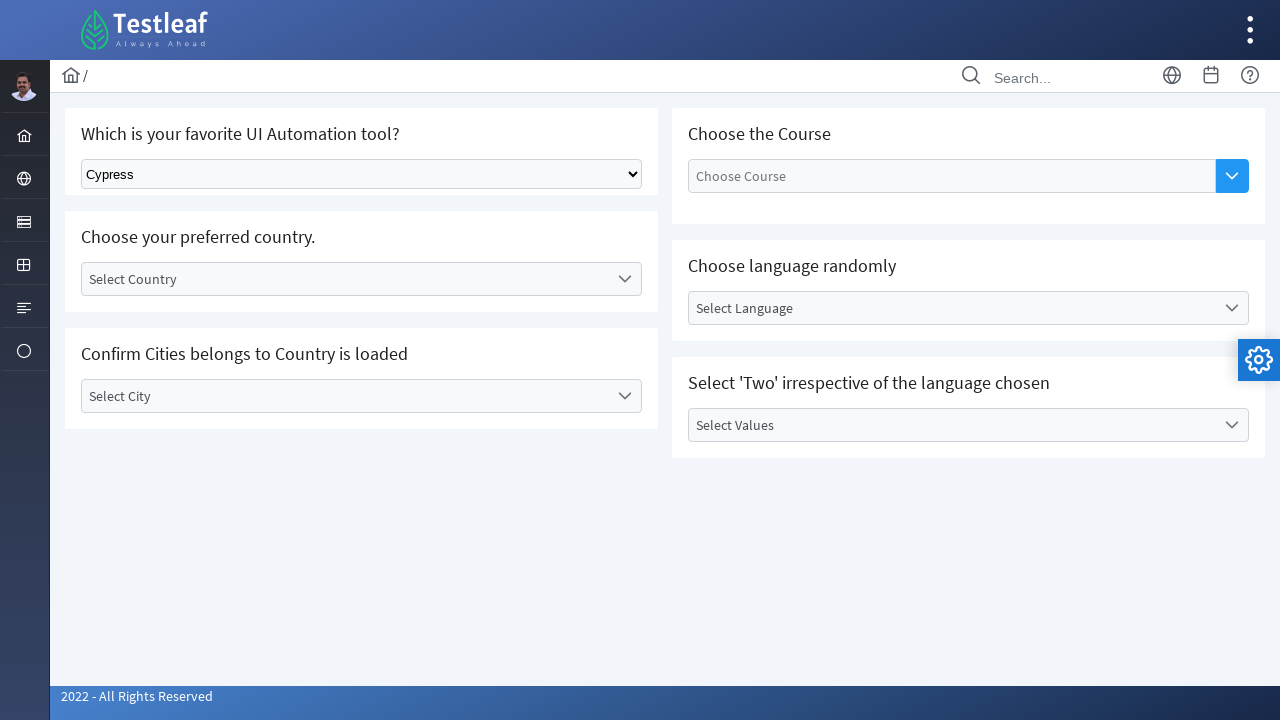